Tests explicit wait for element presence and then clicks the first checkbox

Starting URL: https://the-internet.herokuapp.com/checkboxes

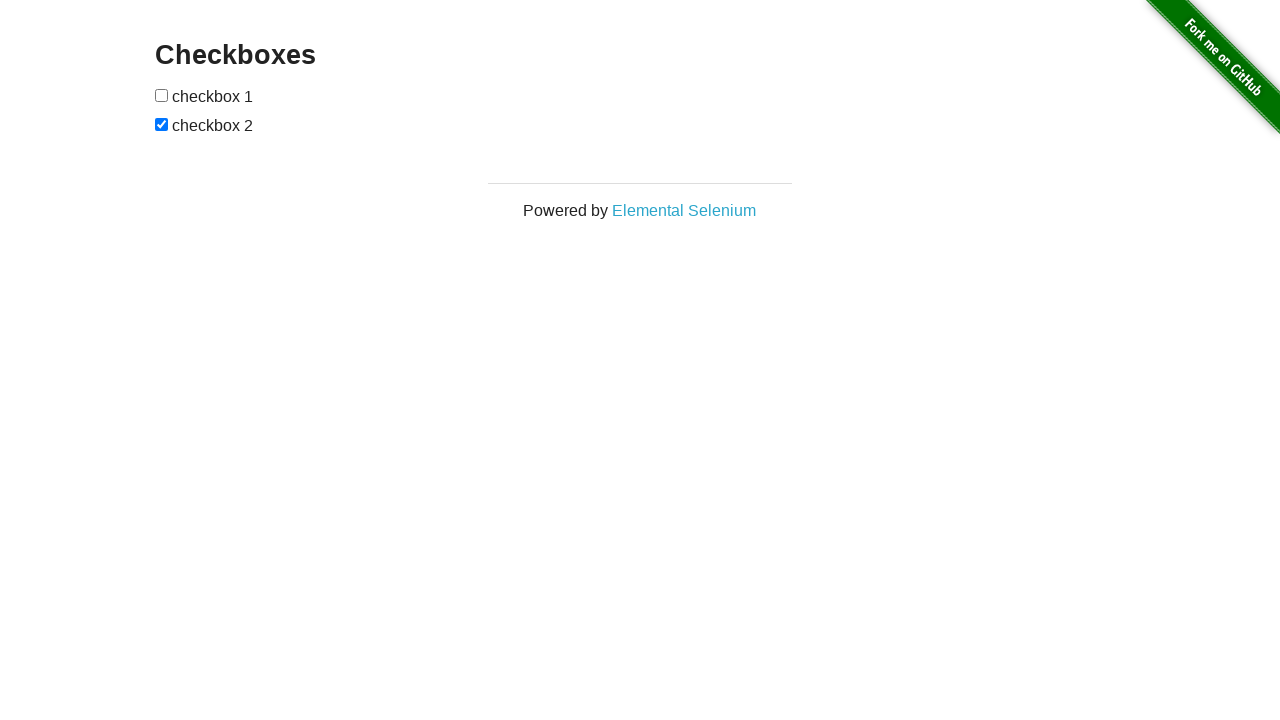

Waited for first checkbox element to be present
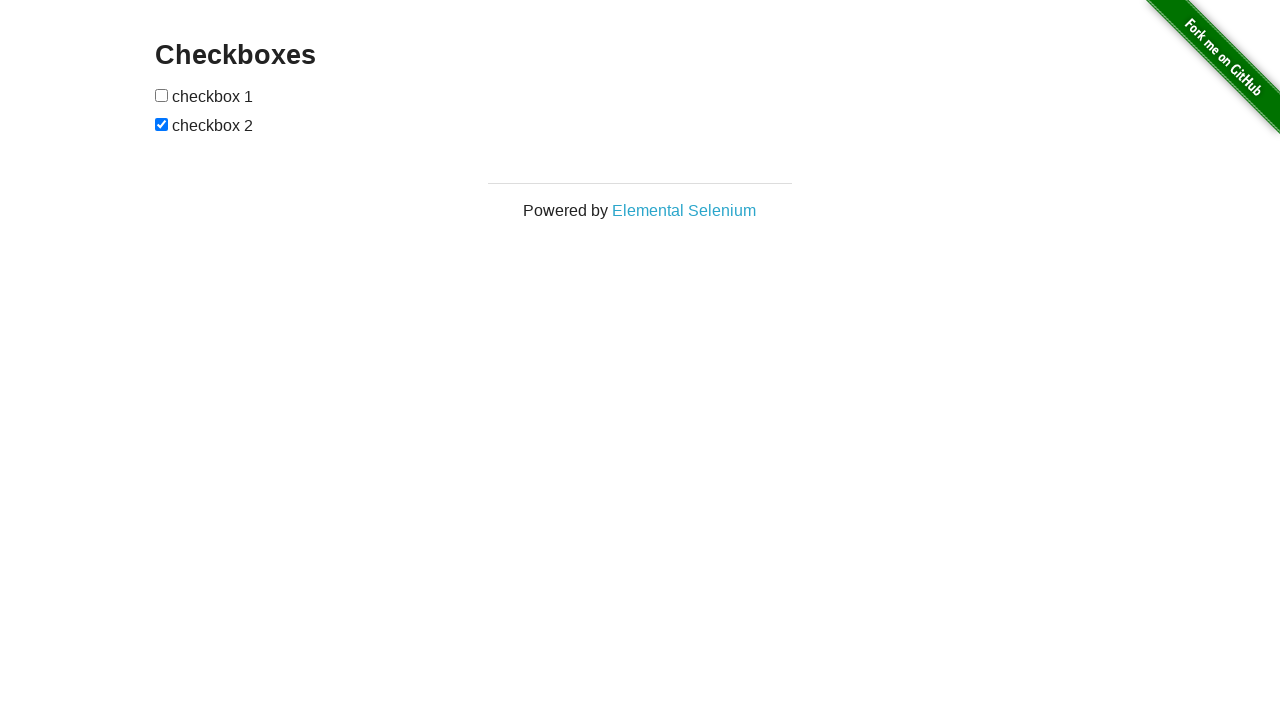

Clicked the first checkbox at (162, 95) on xpath=//form/input[1]
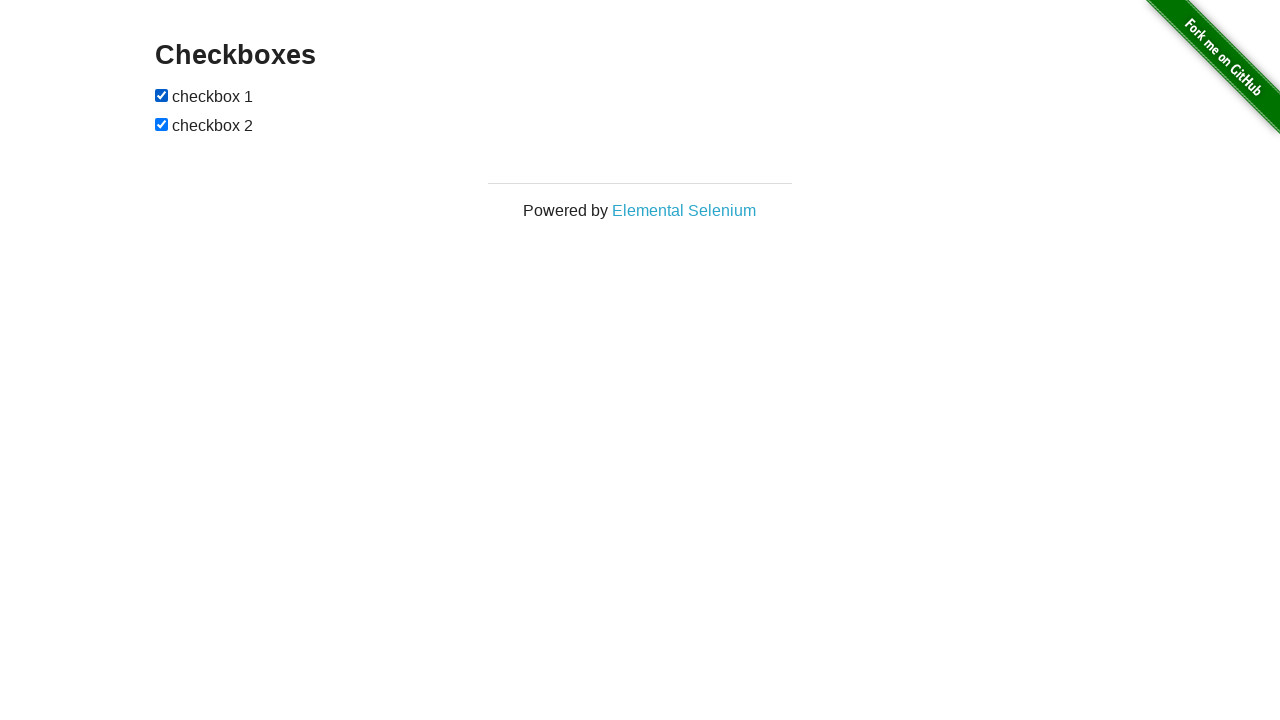

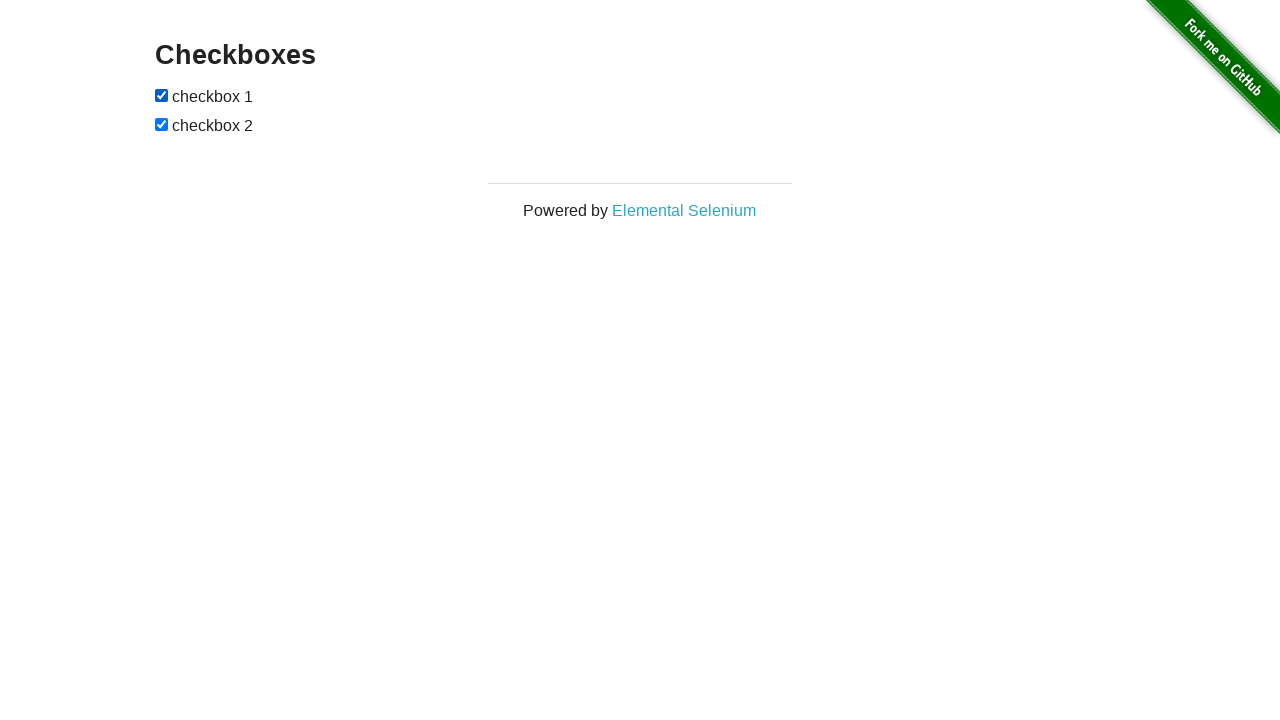